Tests clicking the Twitter social media link on the page

Starting URL: http://navigator.ba

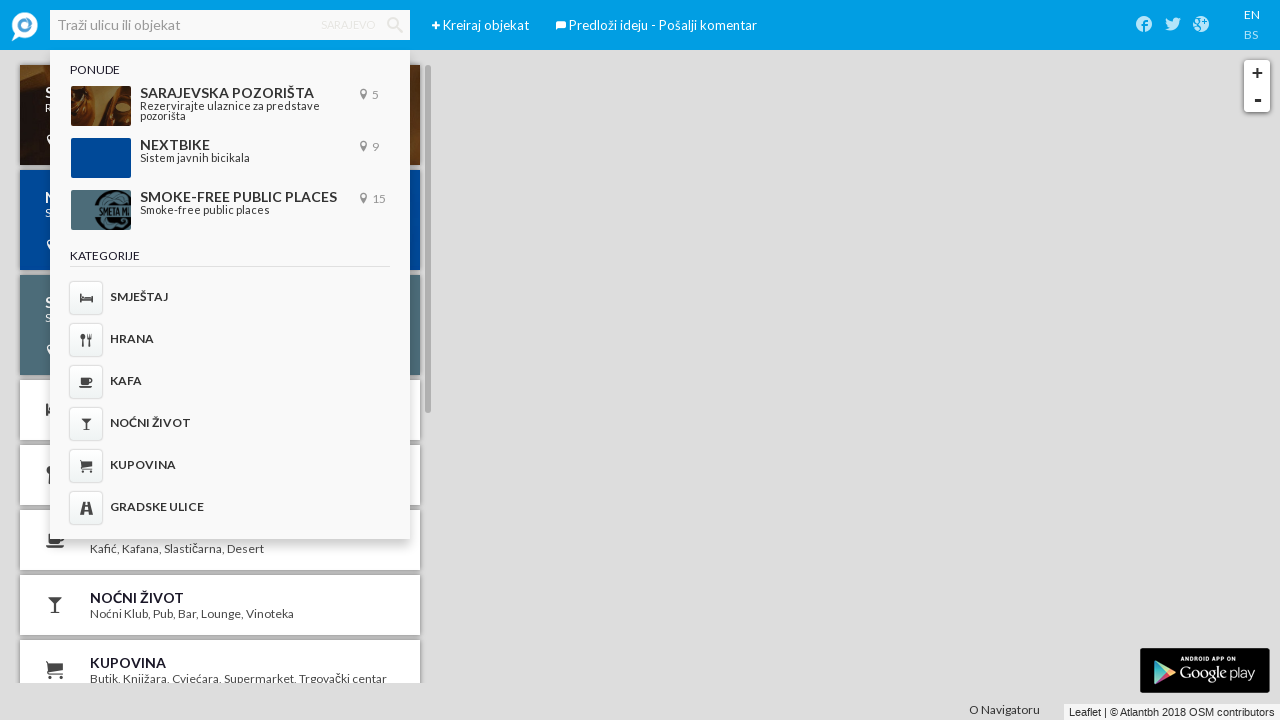

Navigated to http://navigator.ba
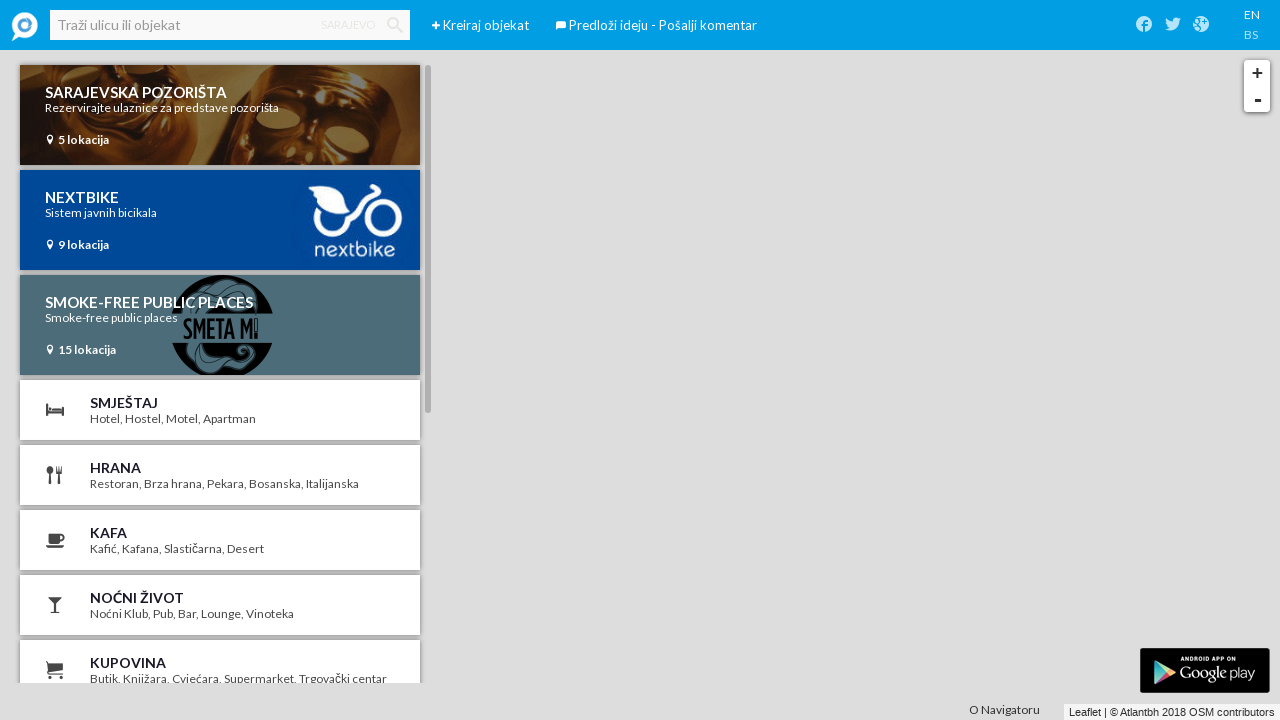

Clicked the Twitter social media link at (1173, 24) on .iconav-twitter-2
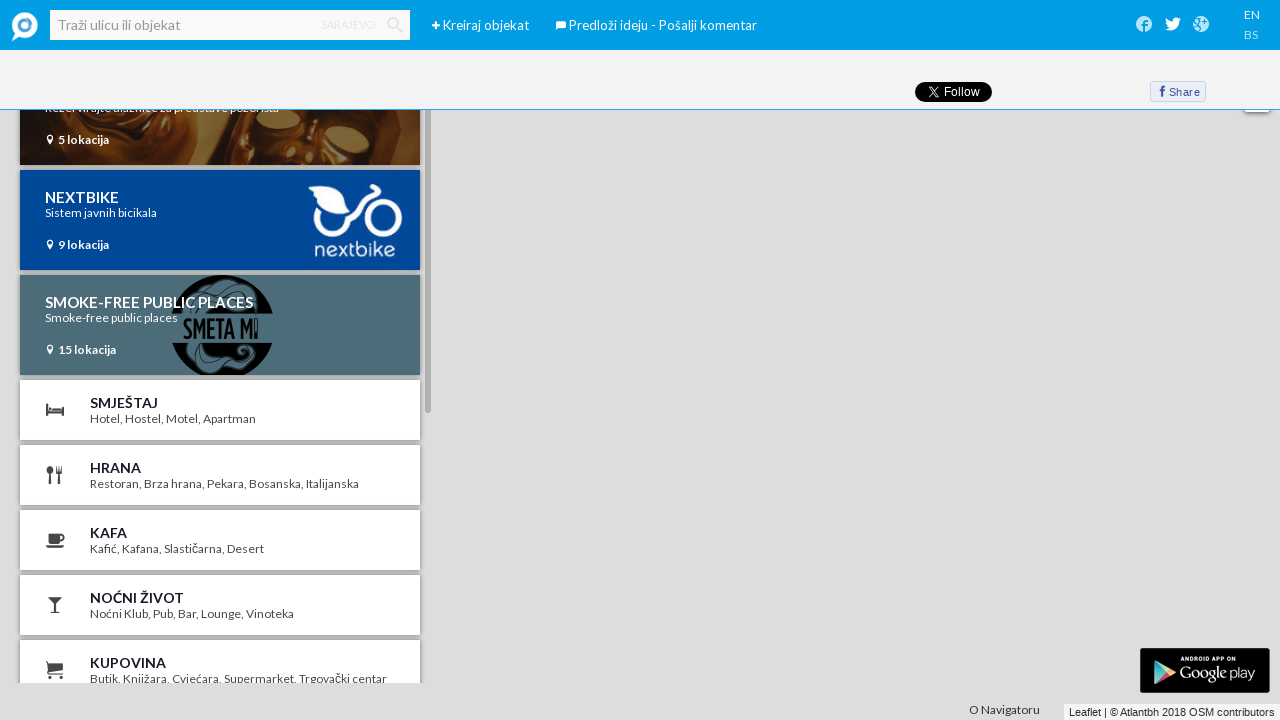

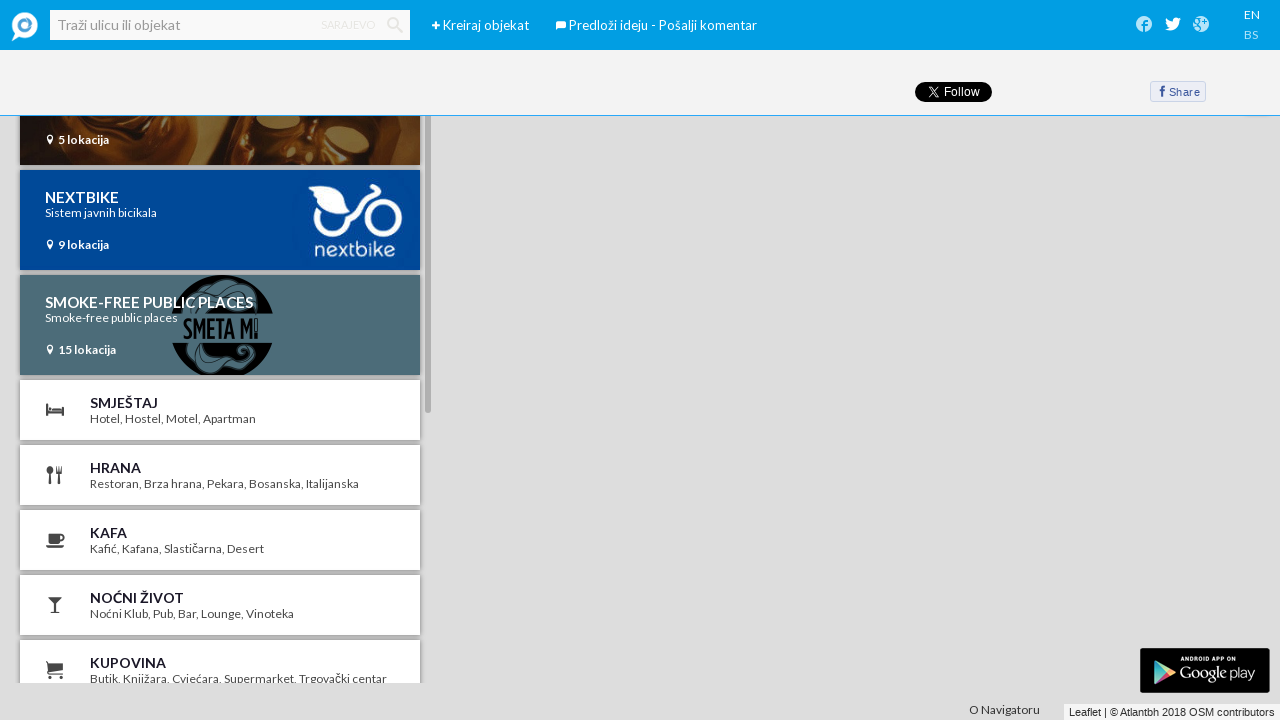